Tests opening multiple links from a footer column in new tabs and verifying each page title

Starting URL: https://www.qaclickacademy.com/practice.php

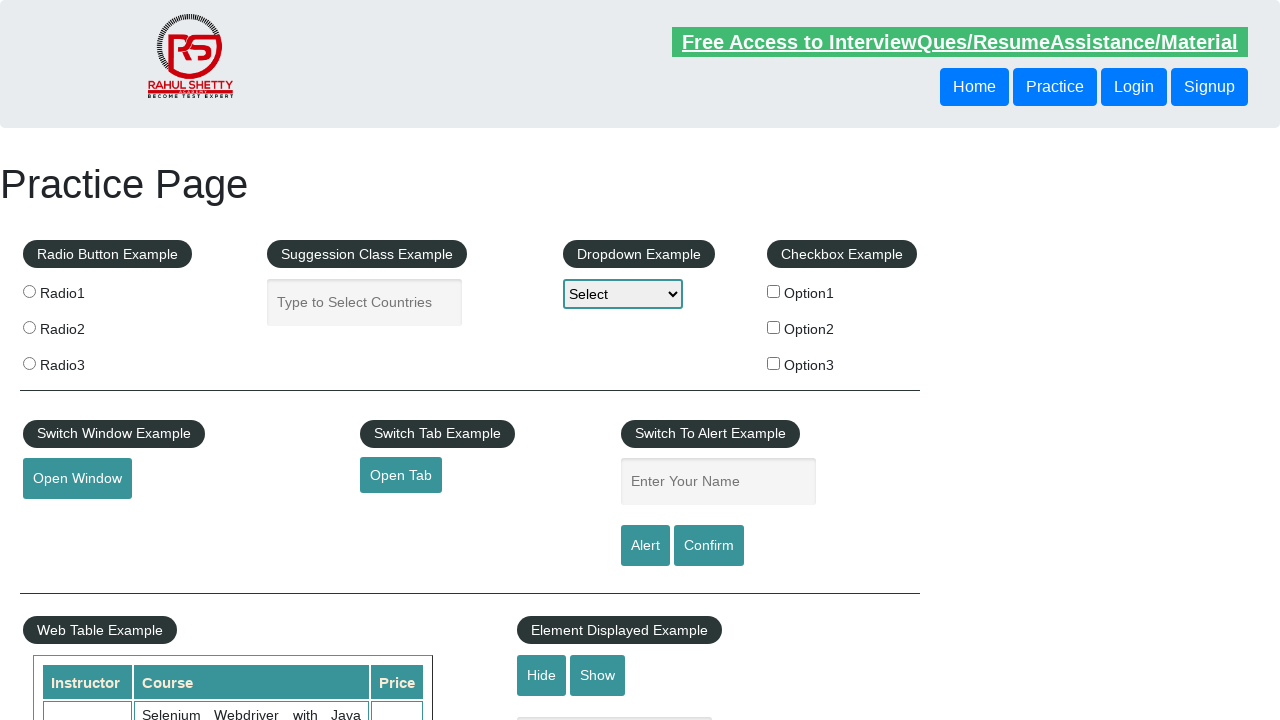

Located all links on the page
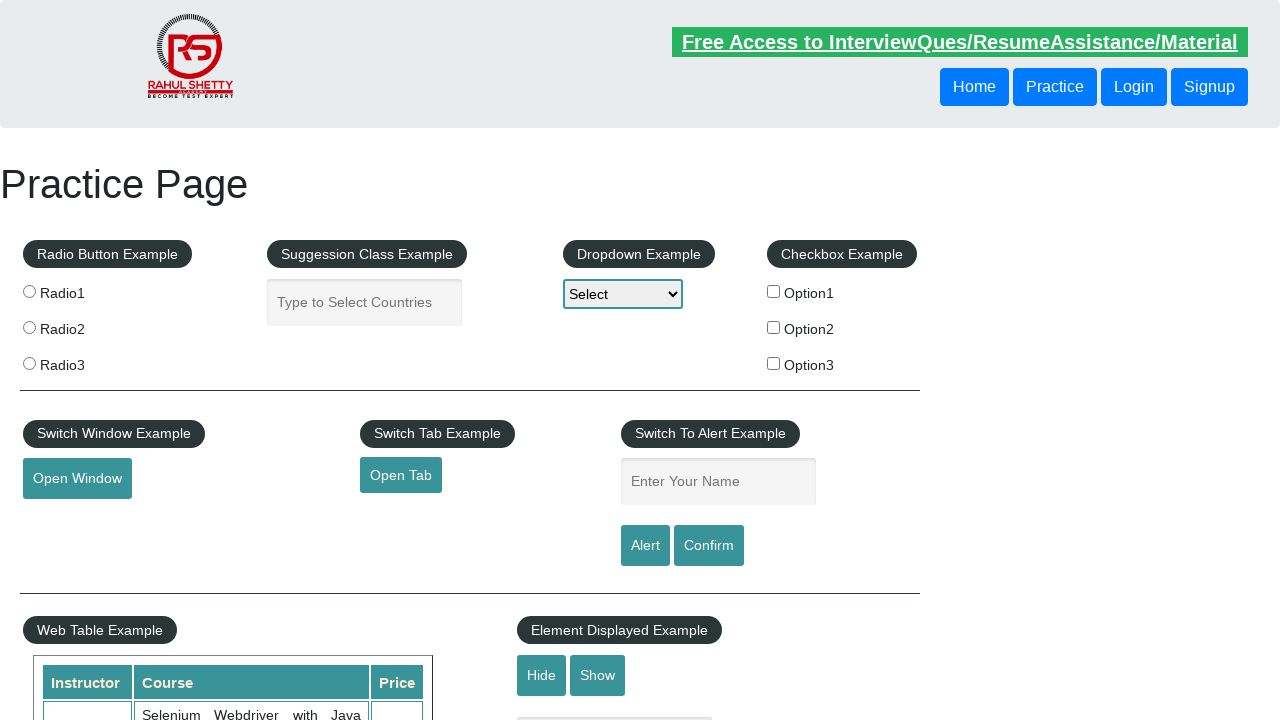

Located footer section with ID 'gf-BIG'
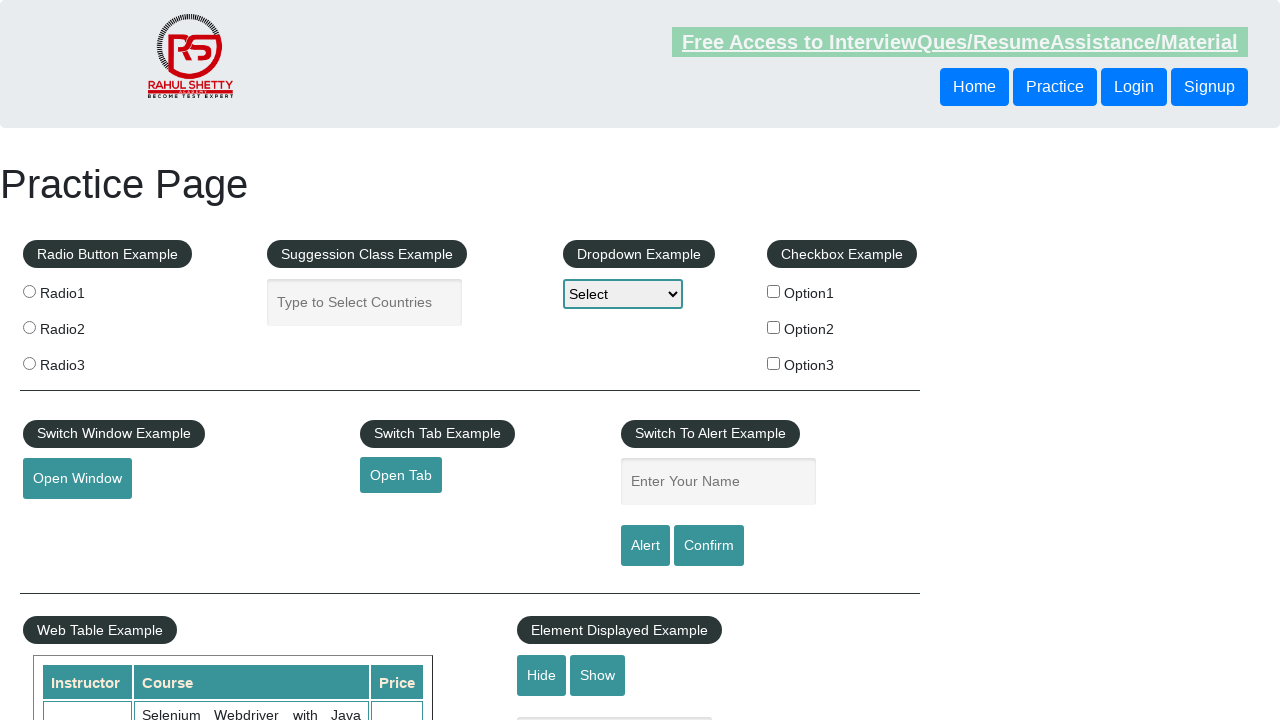

Found 20 links in footer
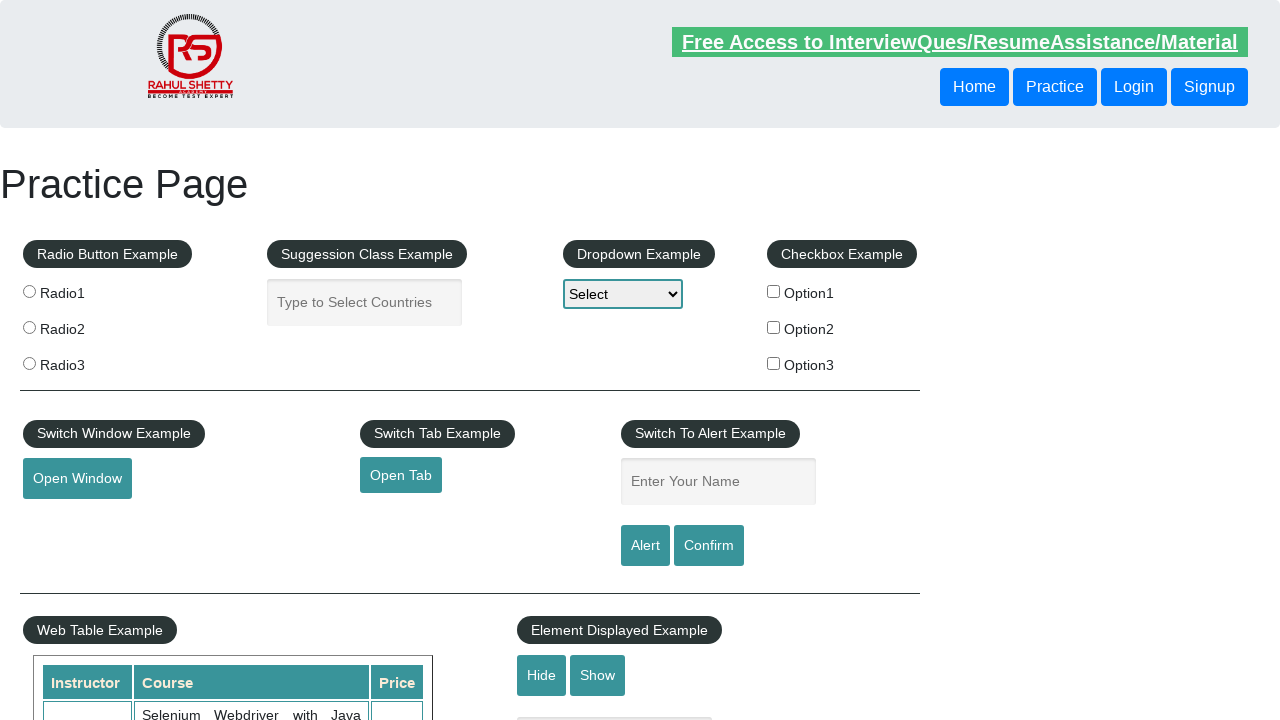

Located first column in footer
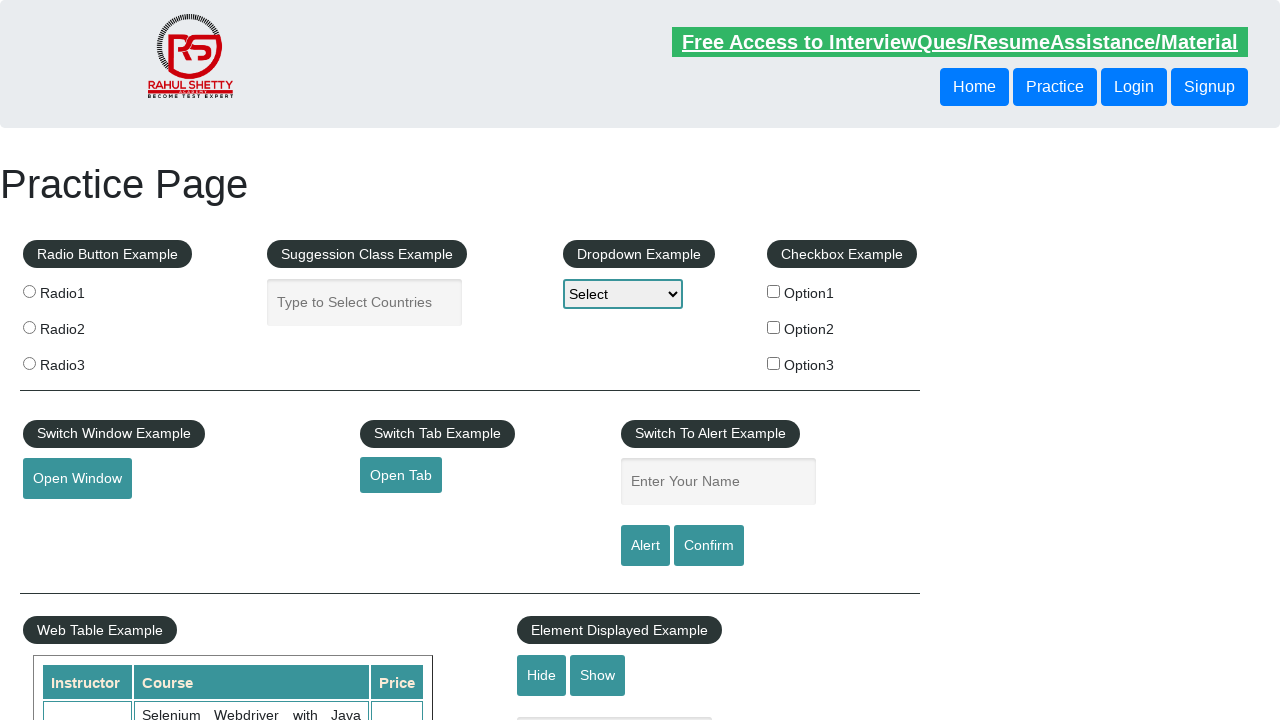

Found 5 links in first column
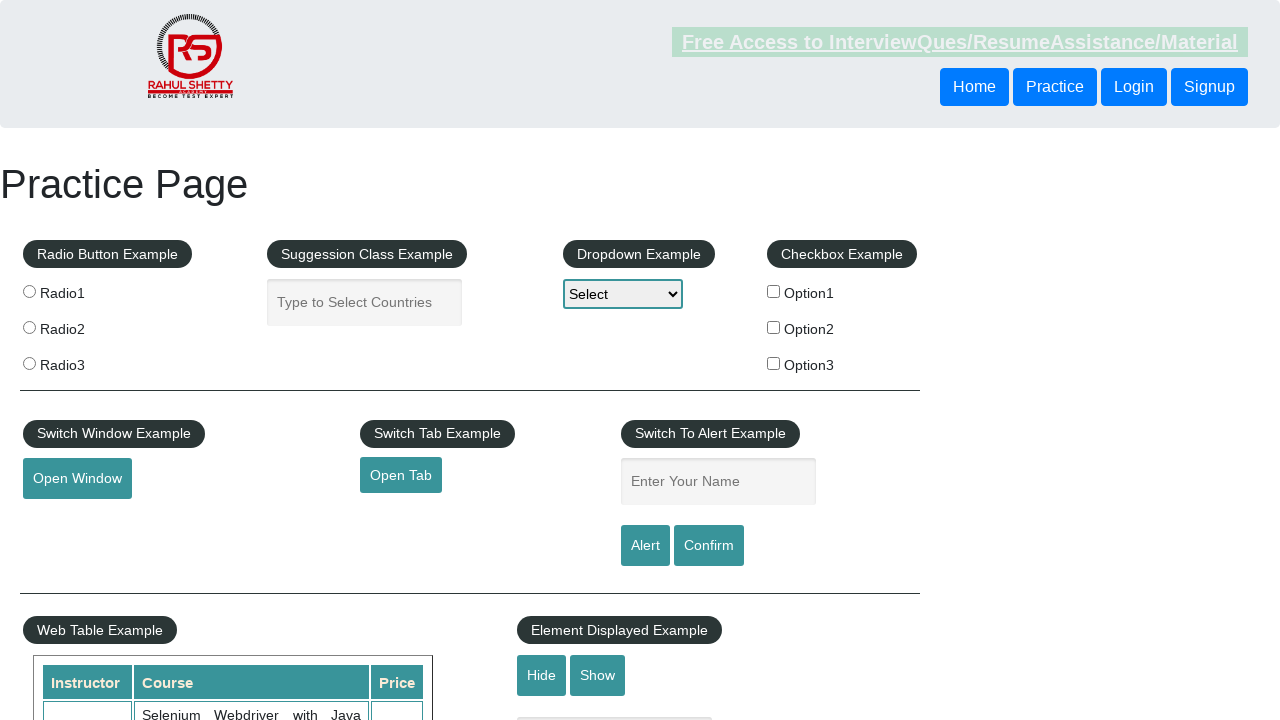

Located link at index 1 in first column
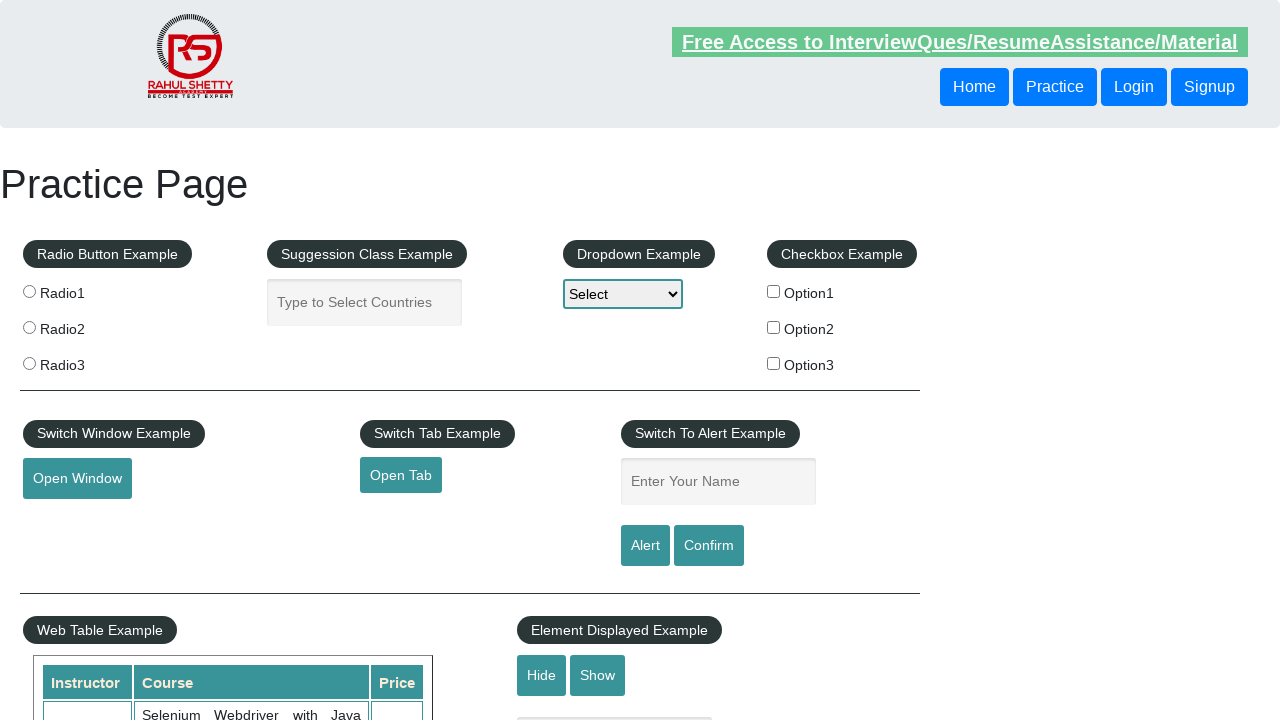

Opened link 1 in new tab with Ctrl+Click at (68, 520) on #gf-BIG >> xpath=//table/tbody/tr/td[1]/ul >> a >> nth=1
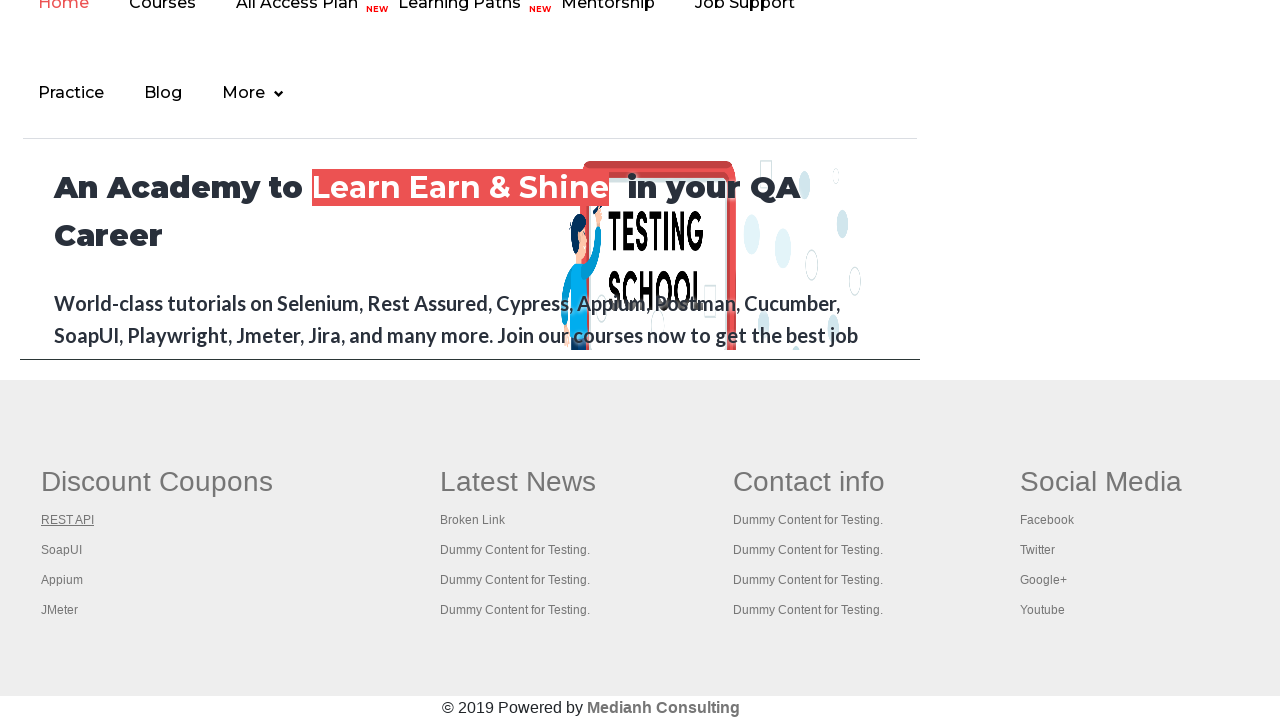

New tab opened successfully
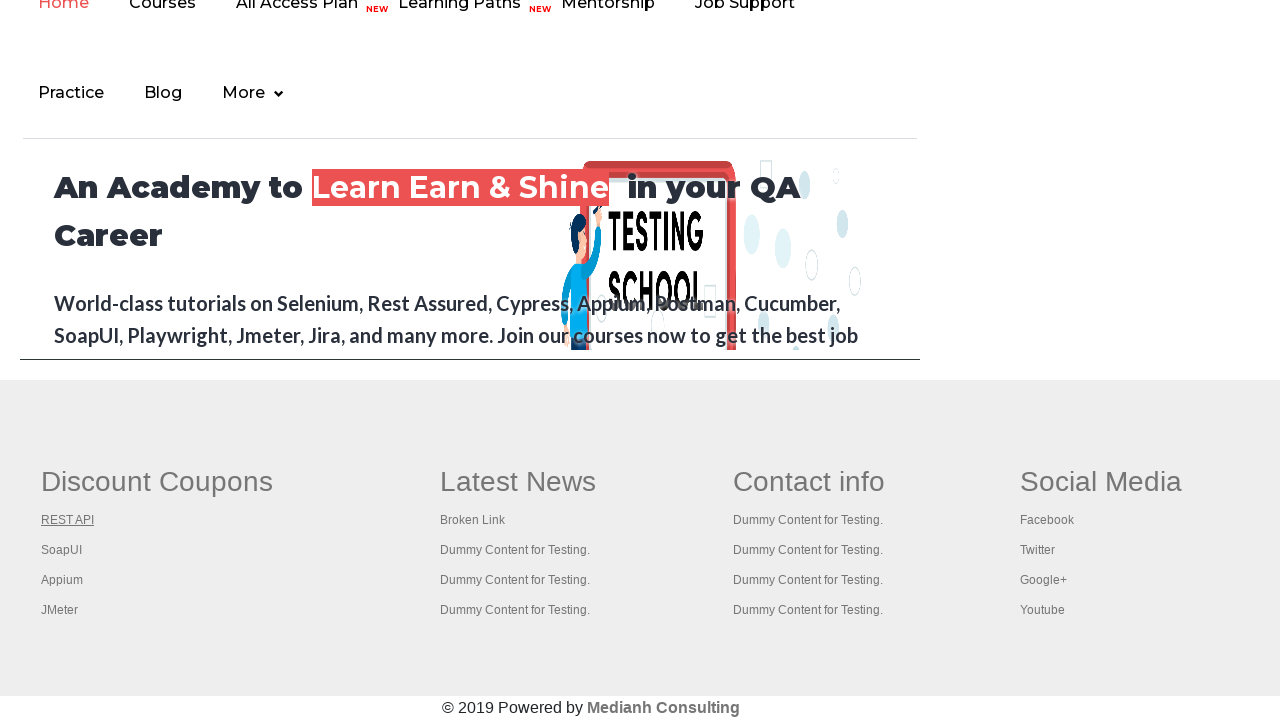

New tab page title: REST API Tutorial
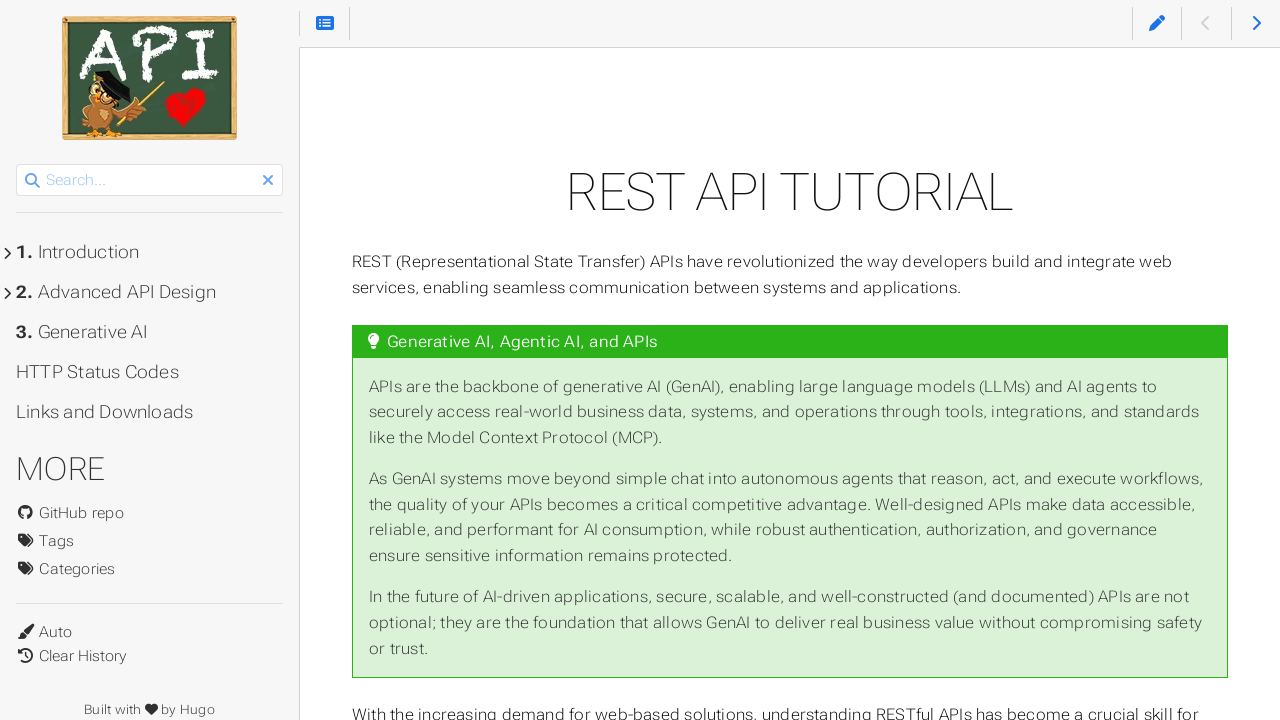

Closed new tab with page title 'REST API Tutorial'
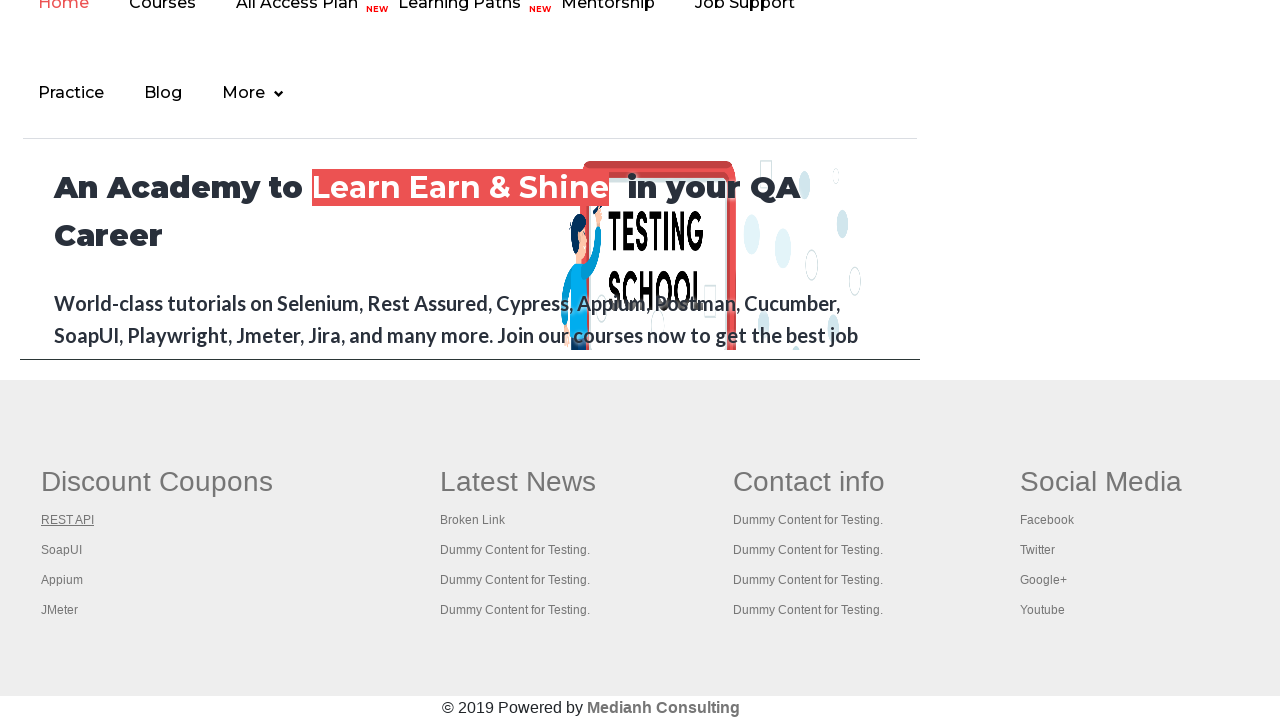

Located link at index 2 in first column
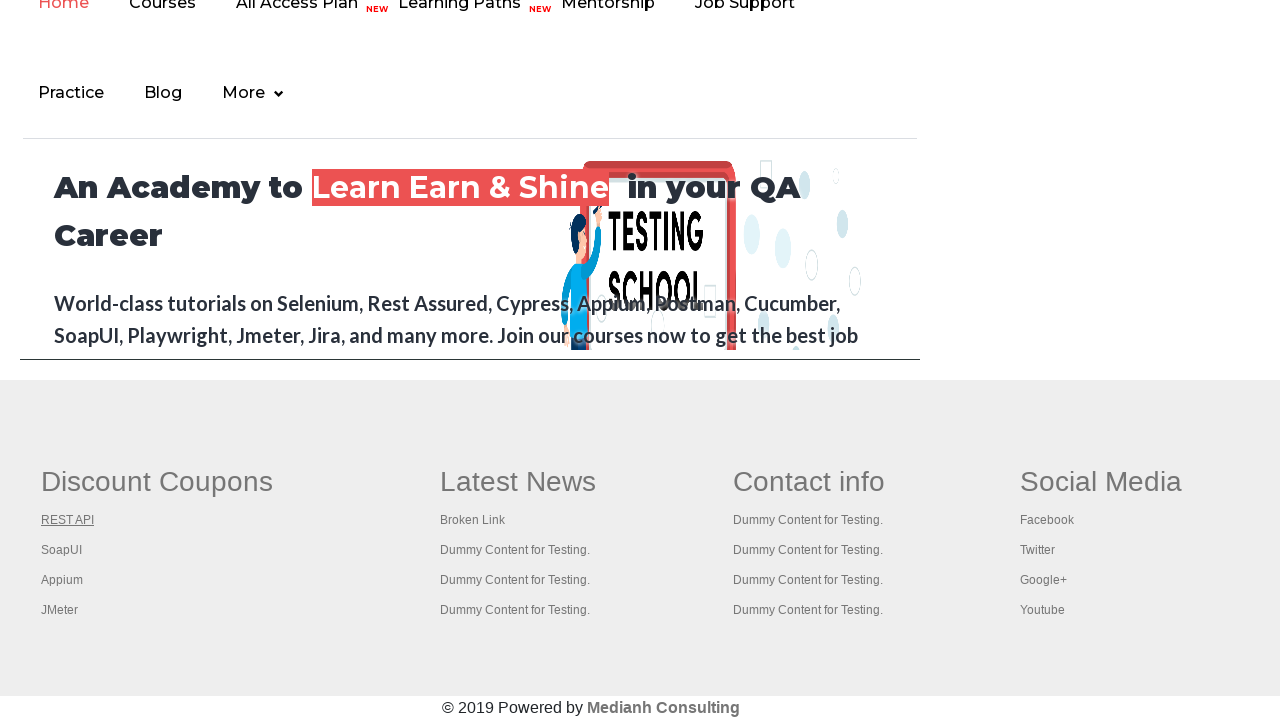

Opened link 2 in new tab with Ctrl+Click at (62, 550) on #gf-BIG >> xpath=//table/tbody/tr/td[1]/ul >> a >> nth=2
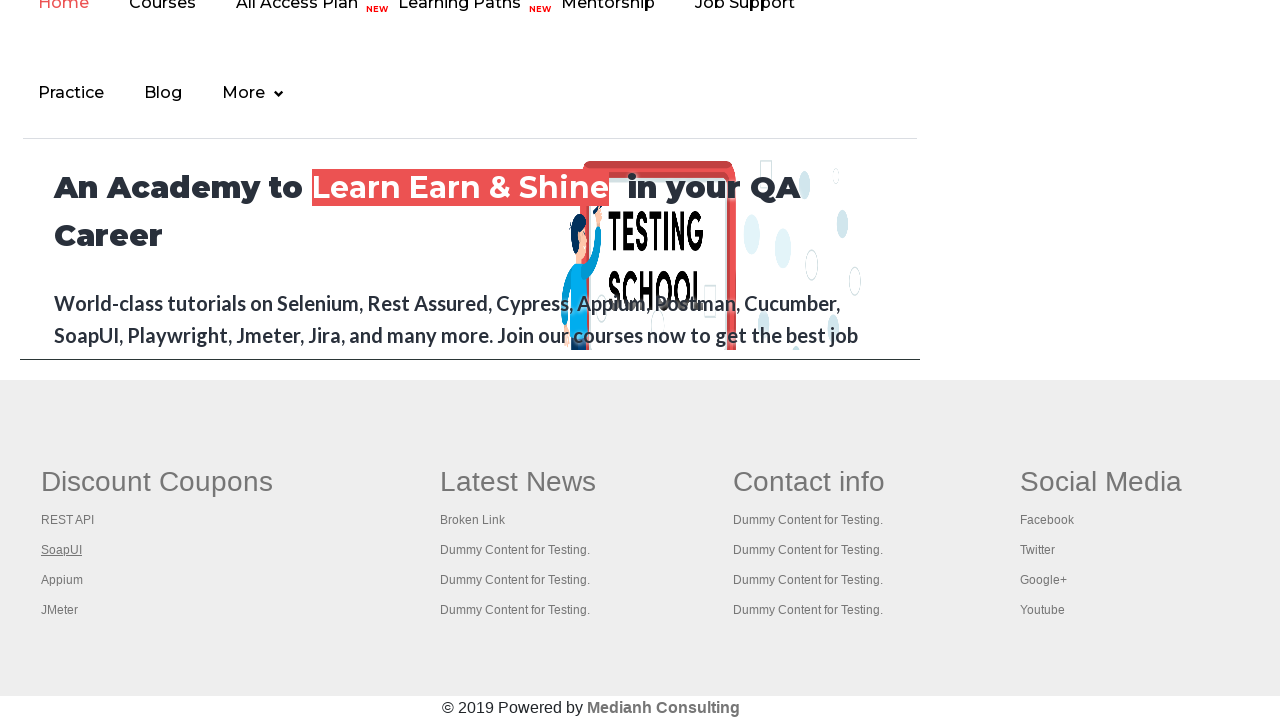

New tab opened successfully
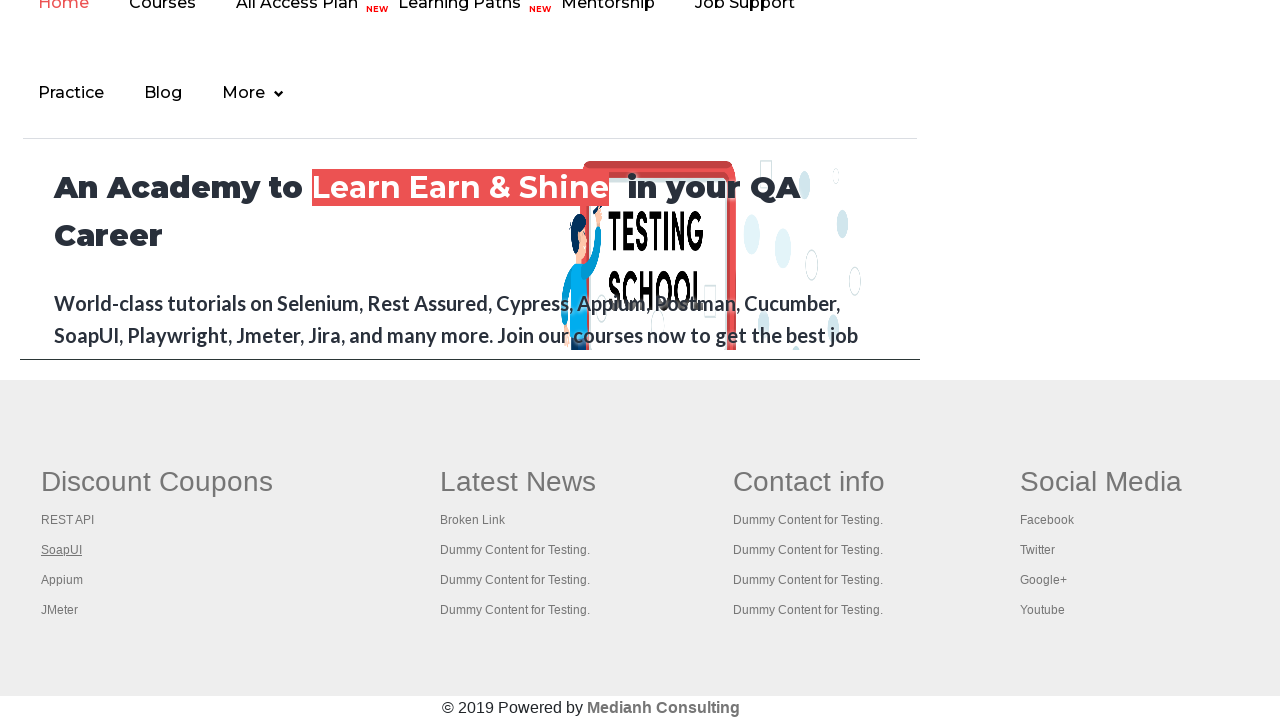

New tab page title: The World’s Most Popular API Testing Tool | SoapUI
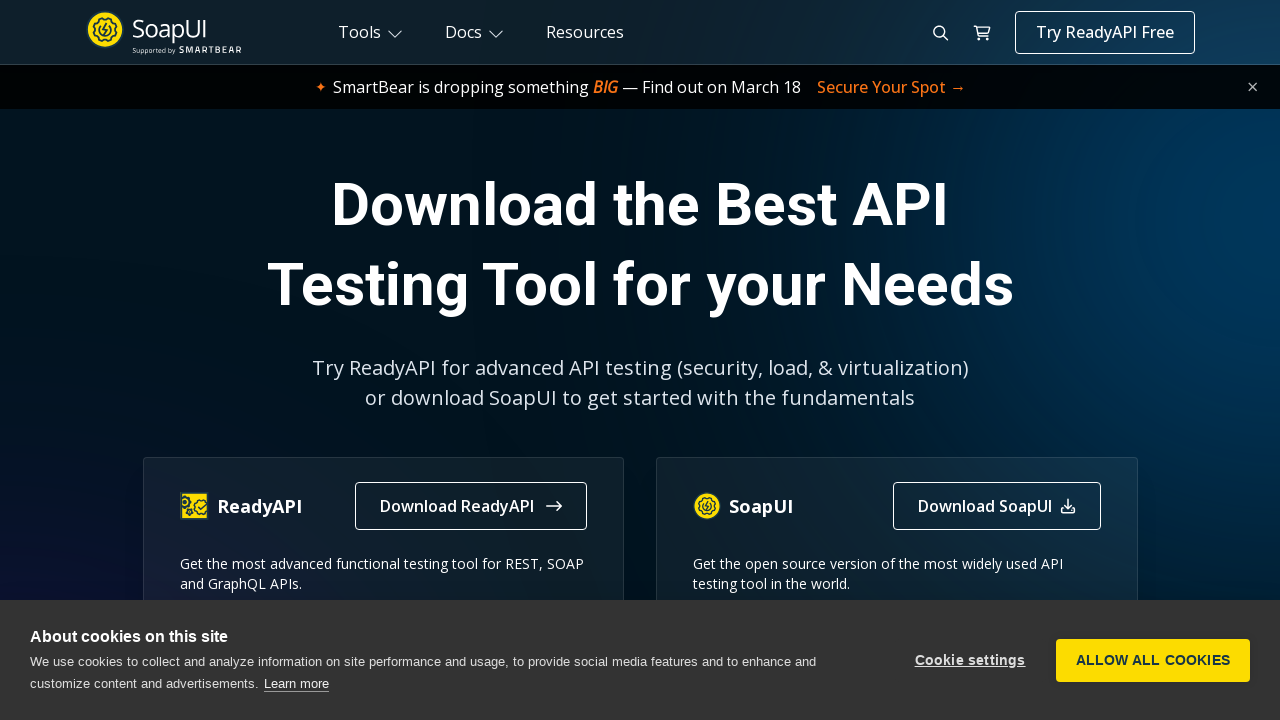

Closed new tab with page title 'The World’s Most Popular API Testing Tool | SoapUI'
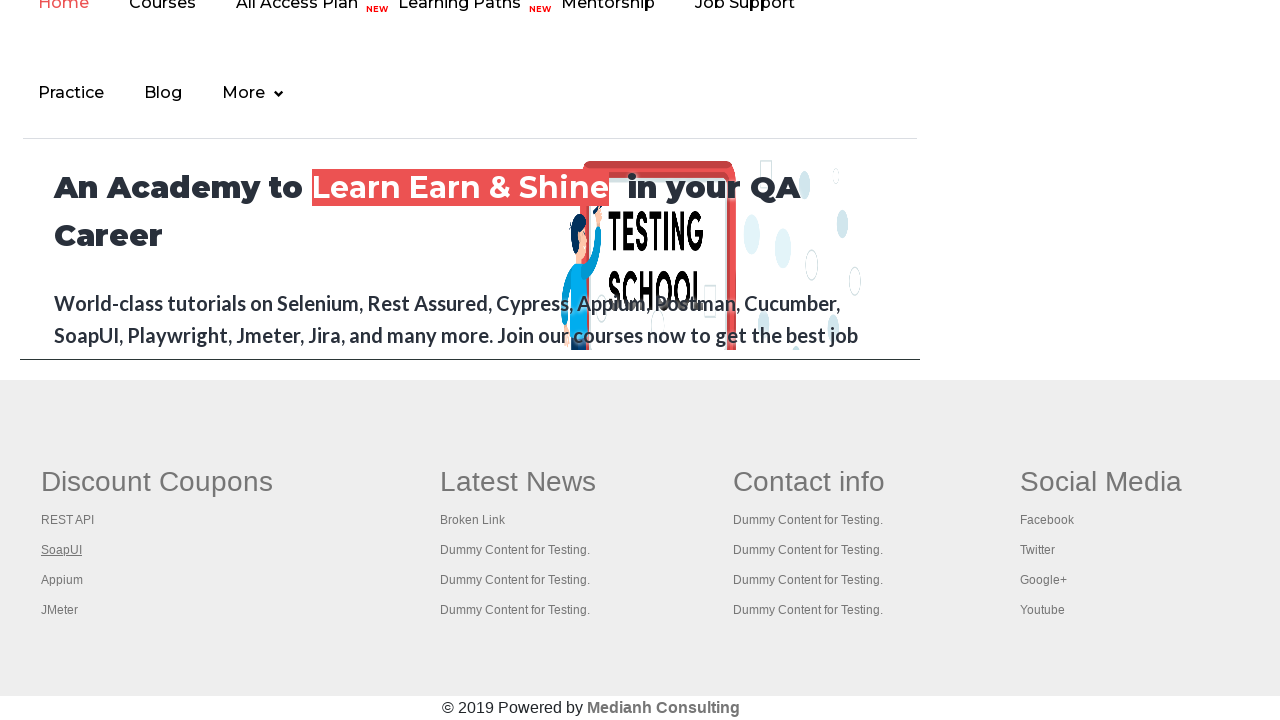

Located link at index 3 in first column
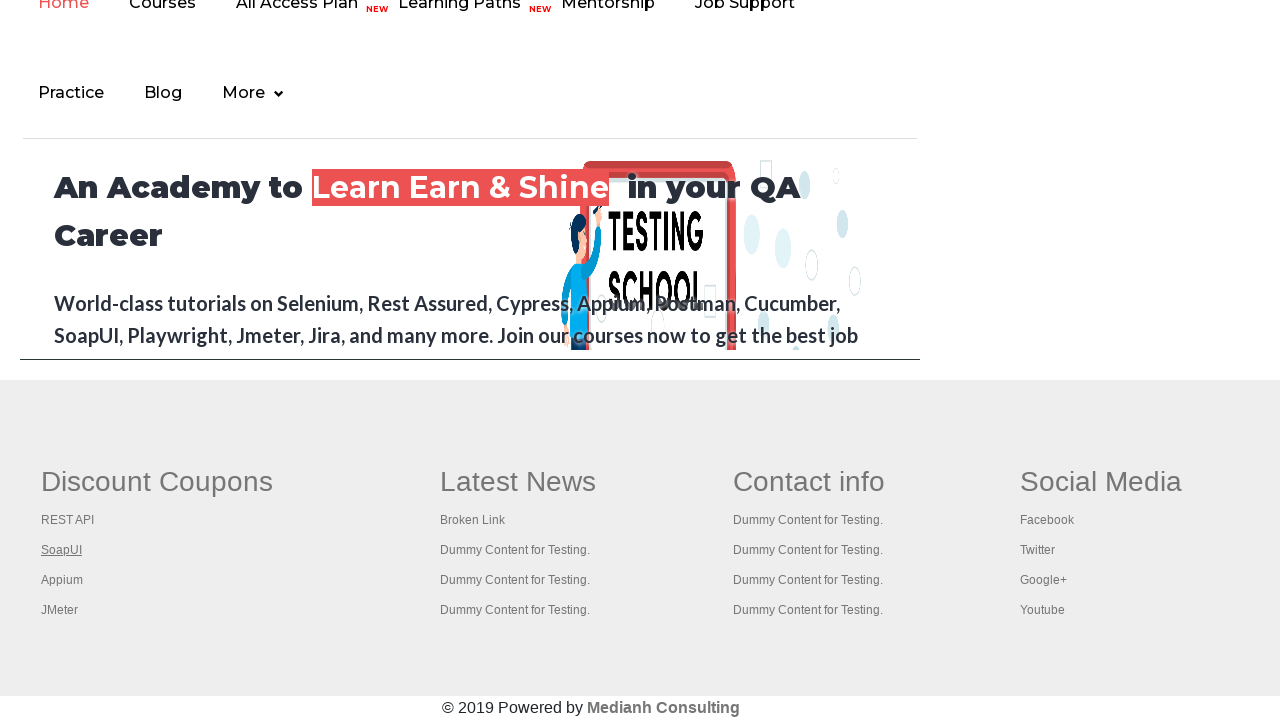

Opened link 3 in new tab with Ctrl+Click at (62, 580) on #gf-BIG >> xpath=//table/tbody/tr/td[1]/ul >> a >> nth=3
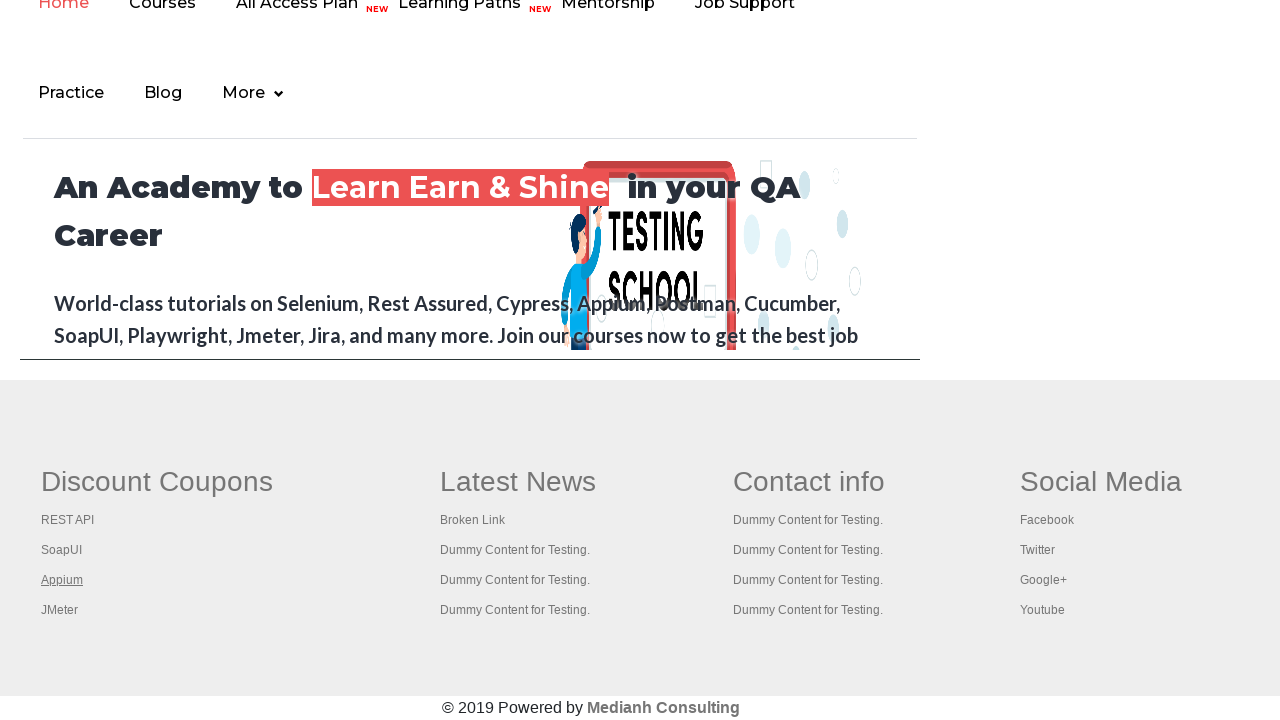

New tab opened successfully
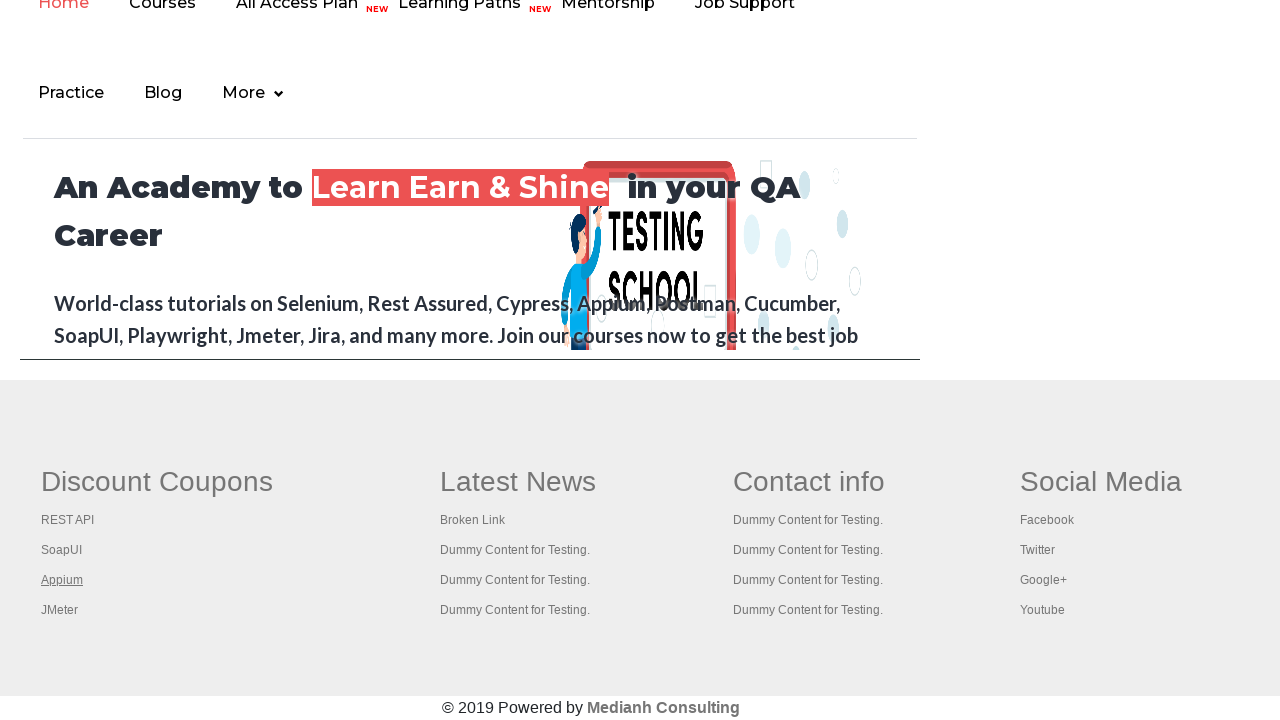

New tab page title: 
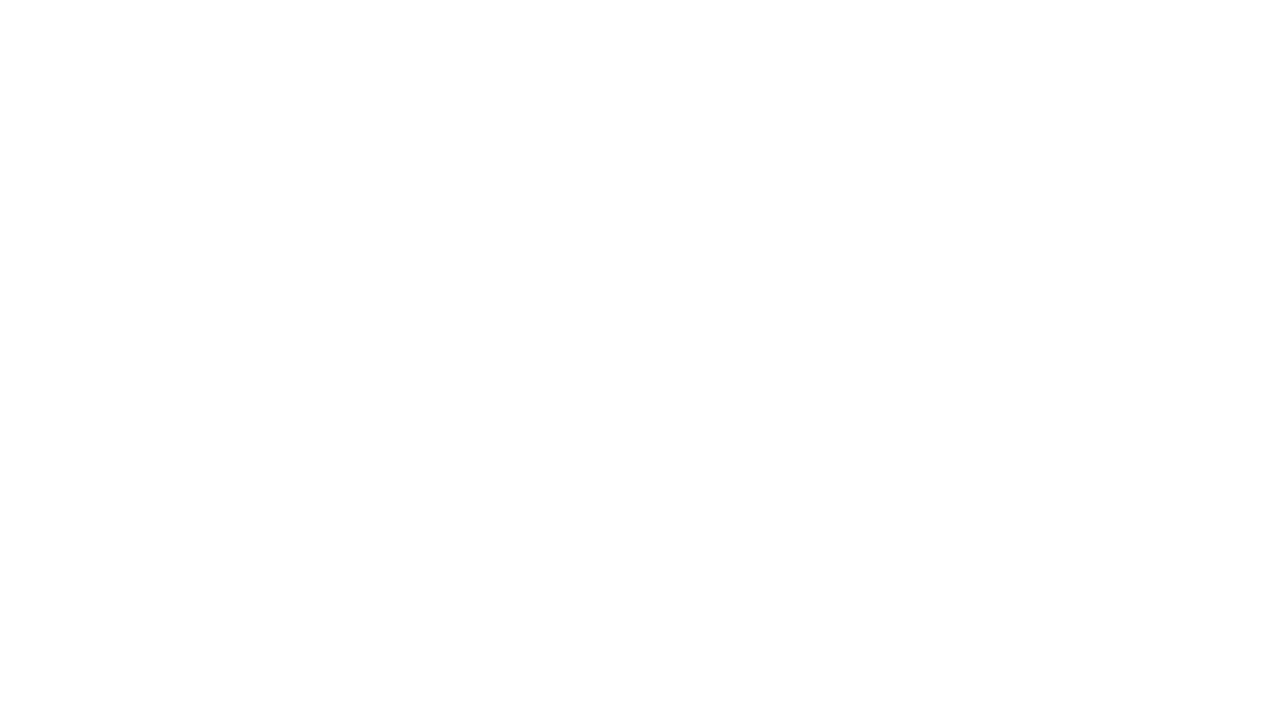

Closed new tab with page title ''
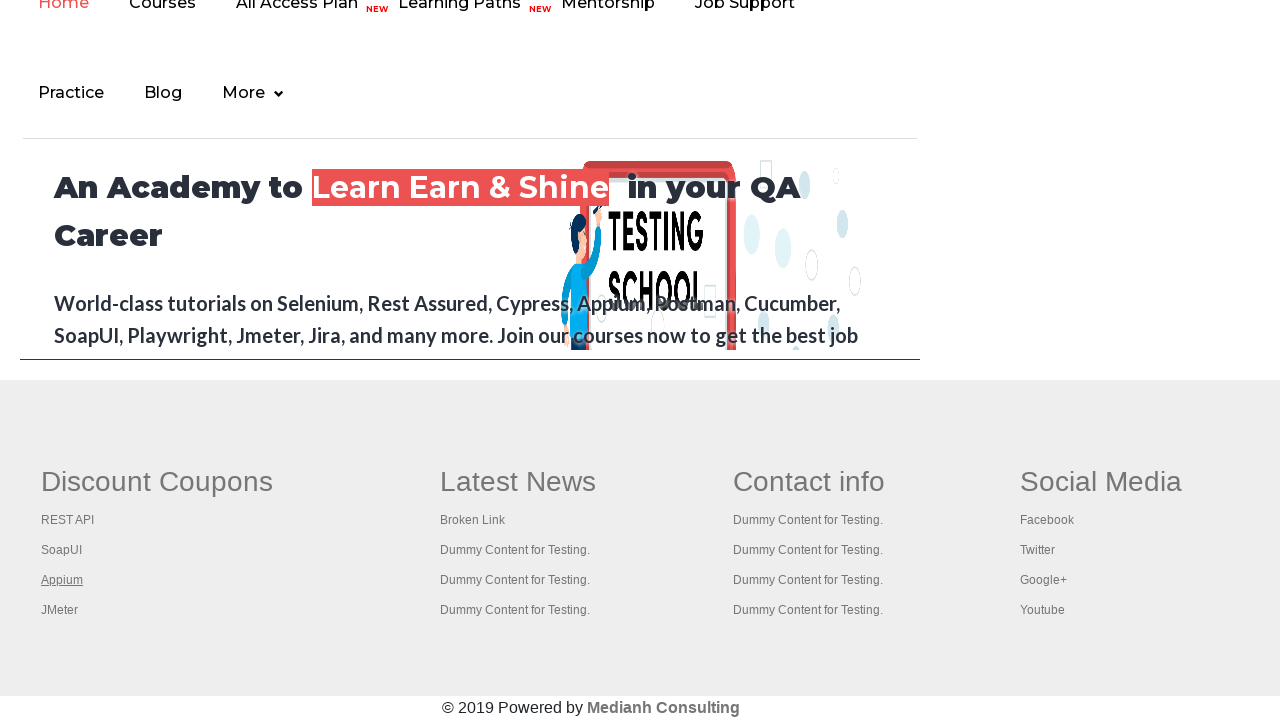

Located link at index 4 in first column
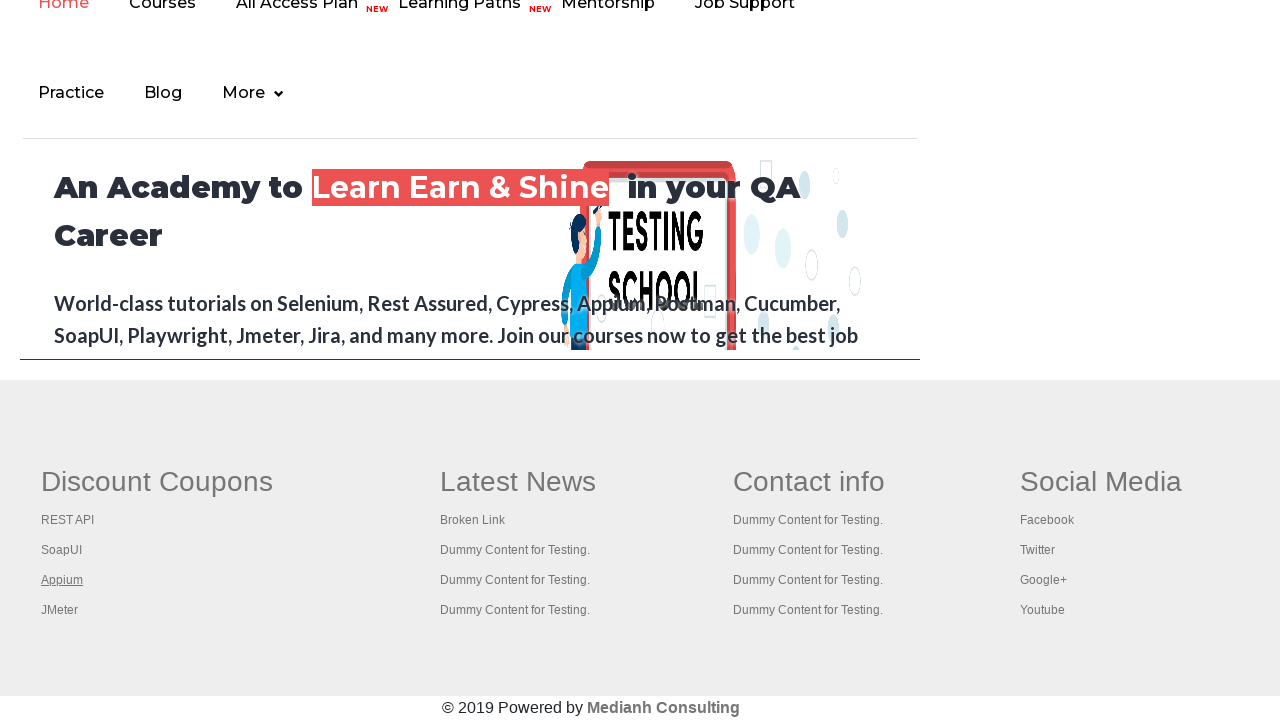

Opened link 4 in new tab with Ctrl+Click at (60, 610) on #gf-BIG >> xpath=//table/tbody/tr/td[1]/ul >> a >> nth=4
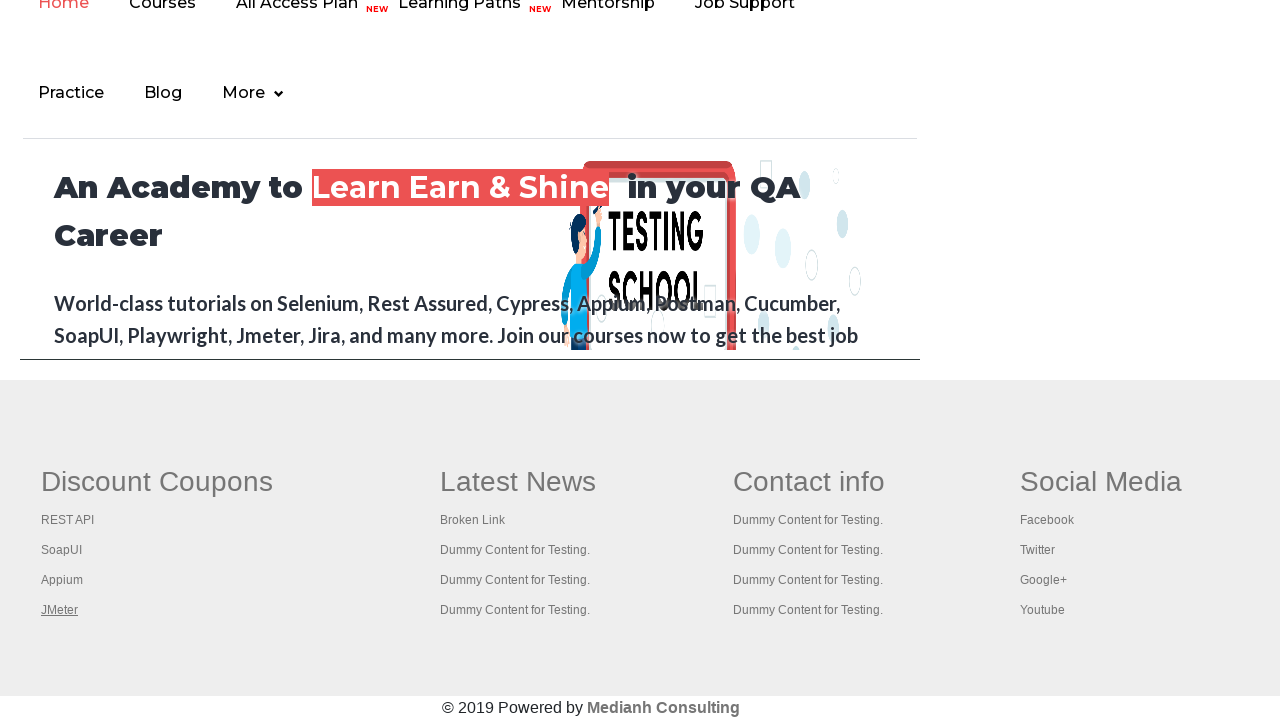

New tab opened successfully
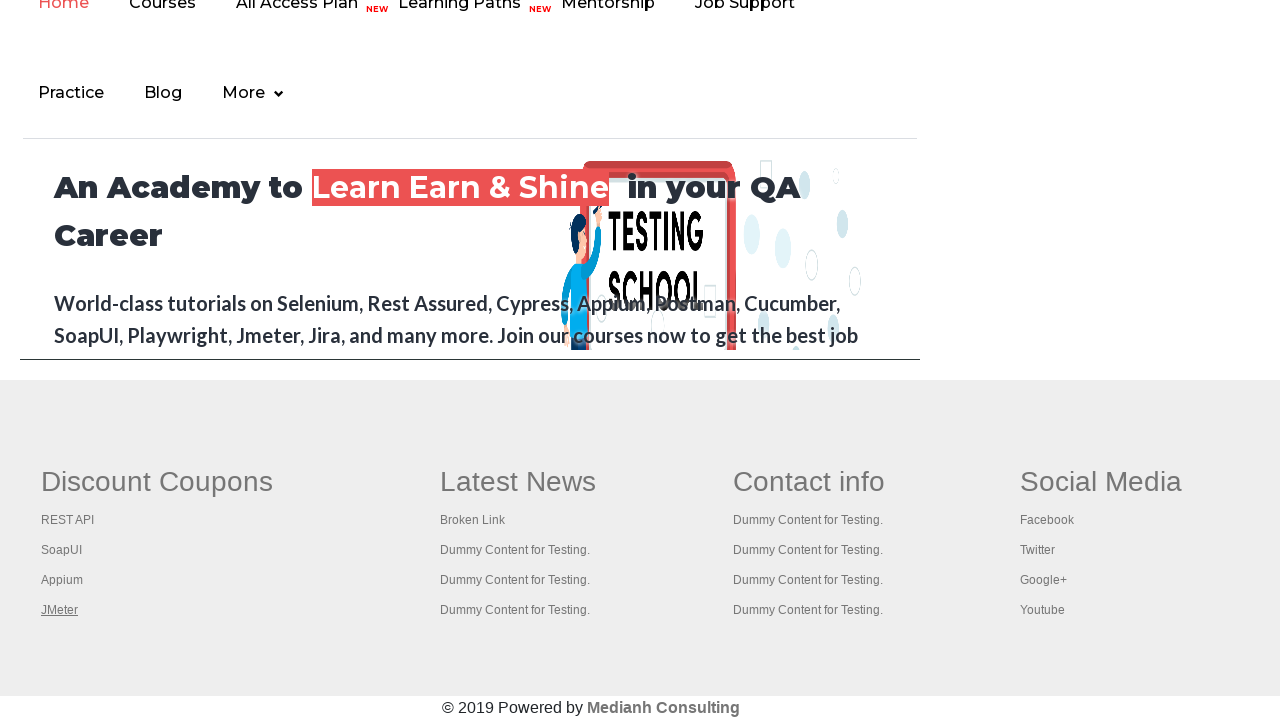

New tab page title: Apache JMeter - Apache JMeter™
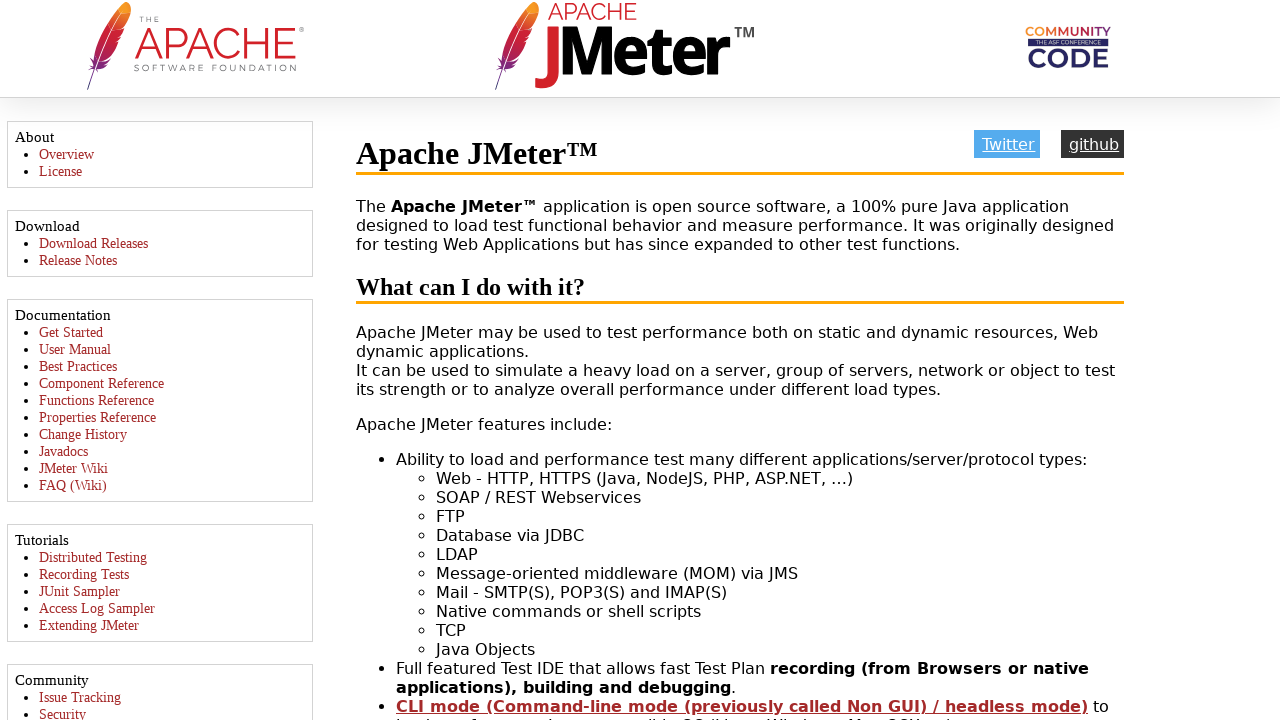

Closed new tab with page title 'Apache JMeter - Apache JMeter™'
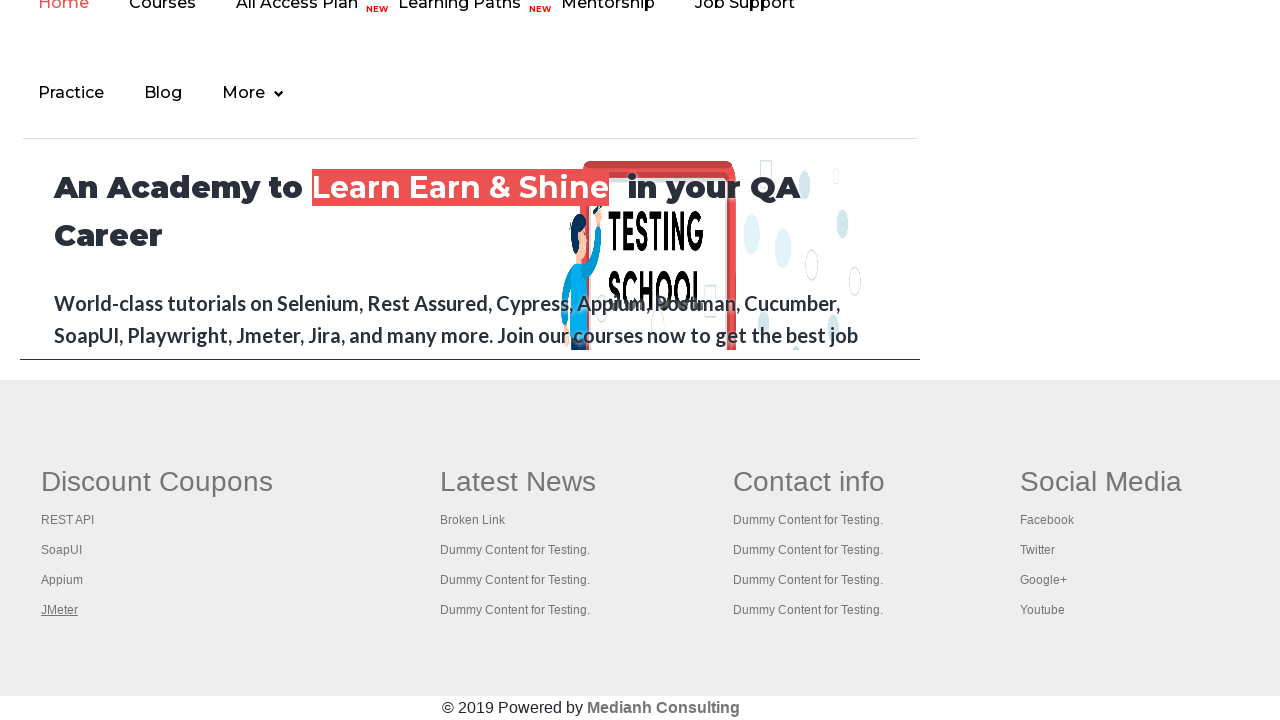

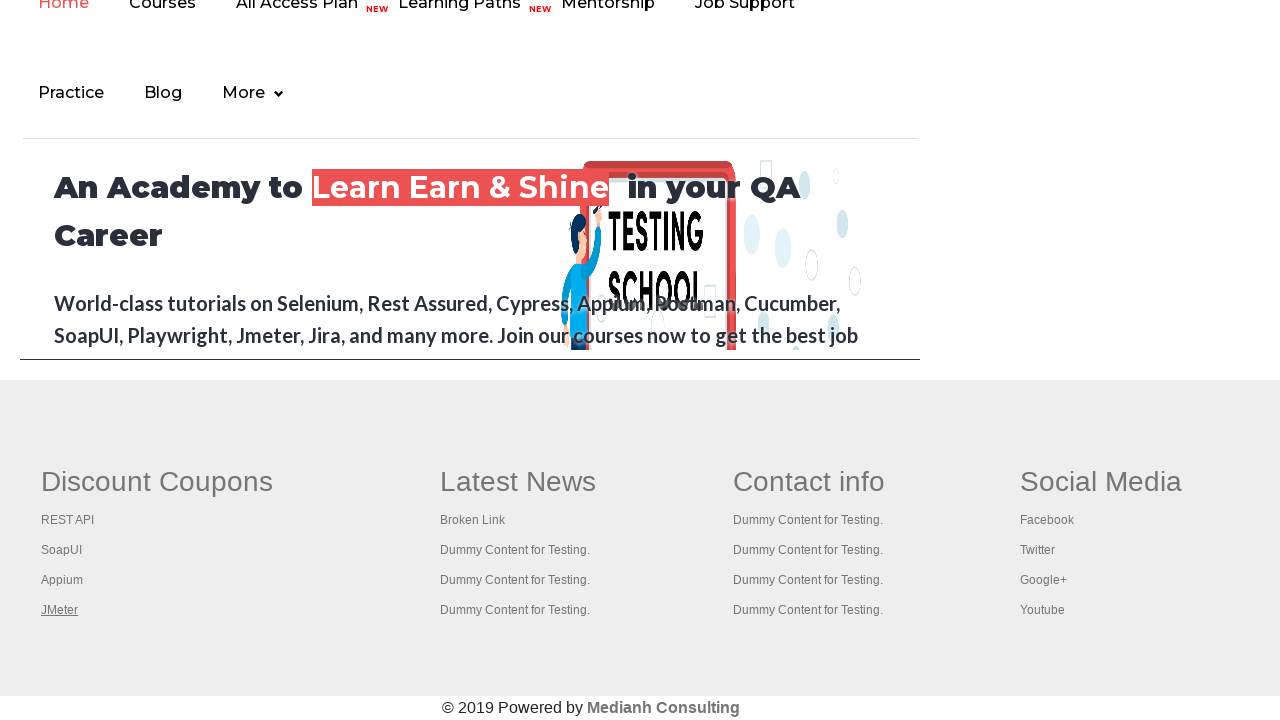